Tests user registration flow by filling out a registration form with name, email, and password, accepting terms, and verifying successful registration

Starting URL: https://ilcarro.web.app/search

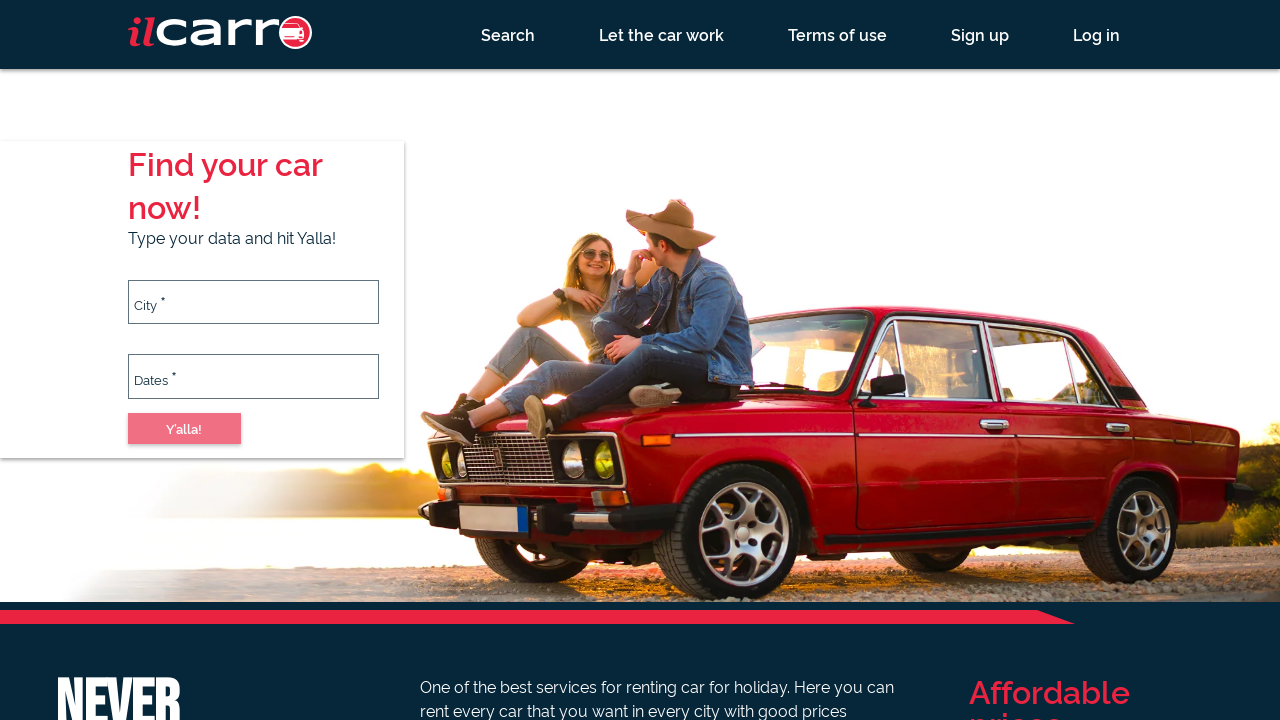

Clicked on registration link at (980, 34) on xpath=//a[contains(@href, '/registration')]
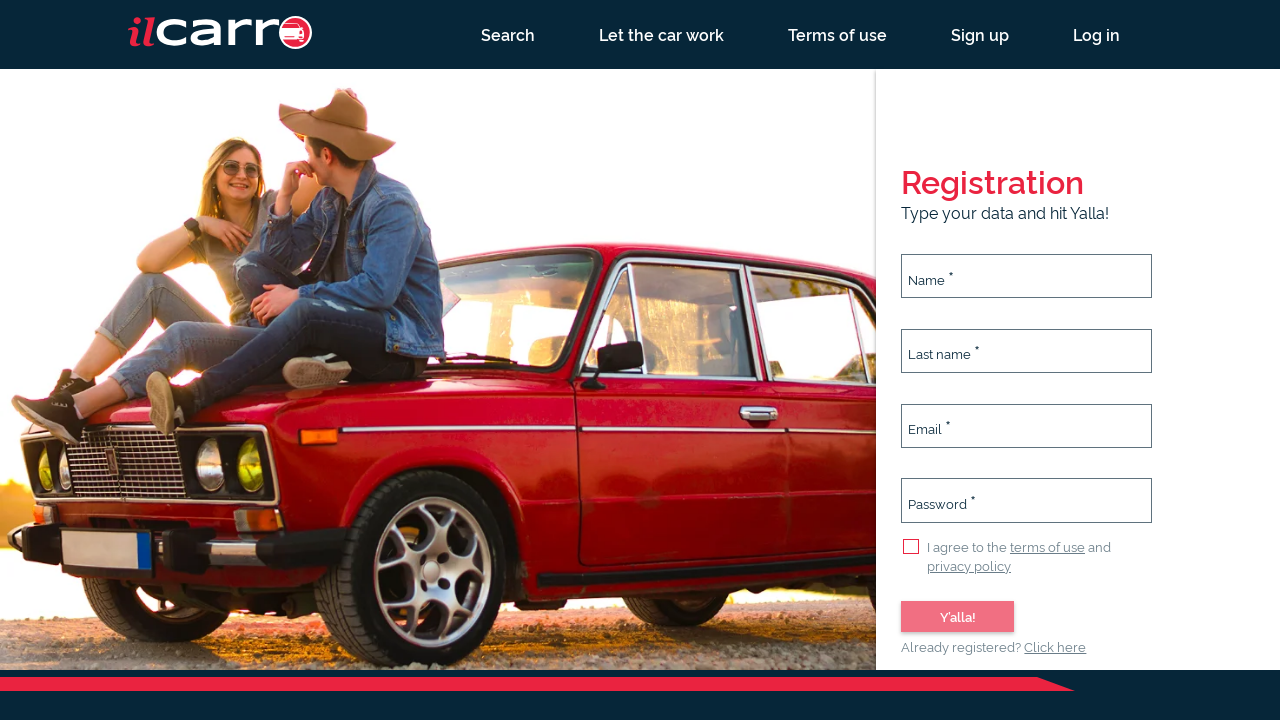

Clicked on first name input field at (1027, 276) on xpath=//input[@id='name']
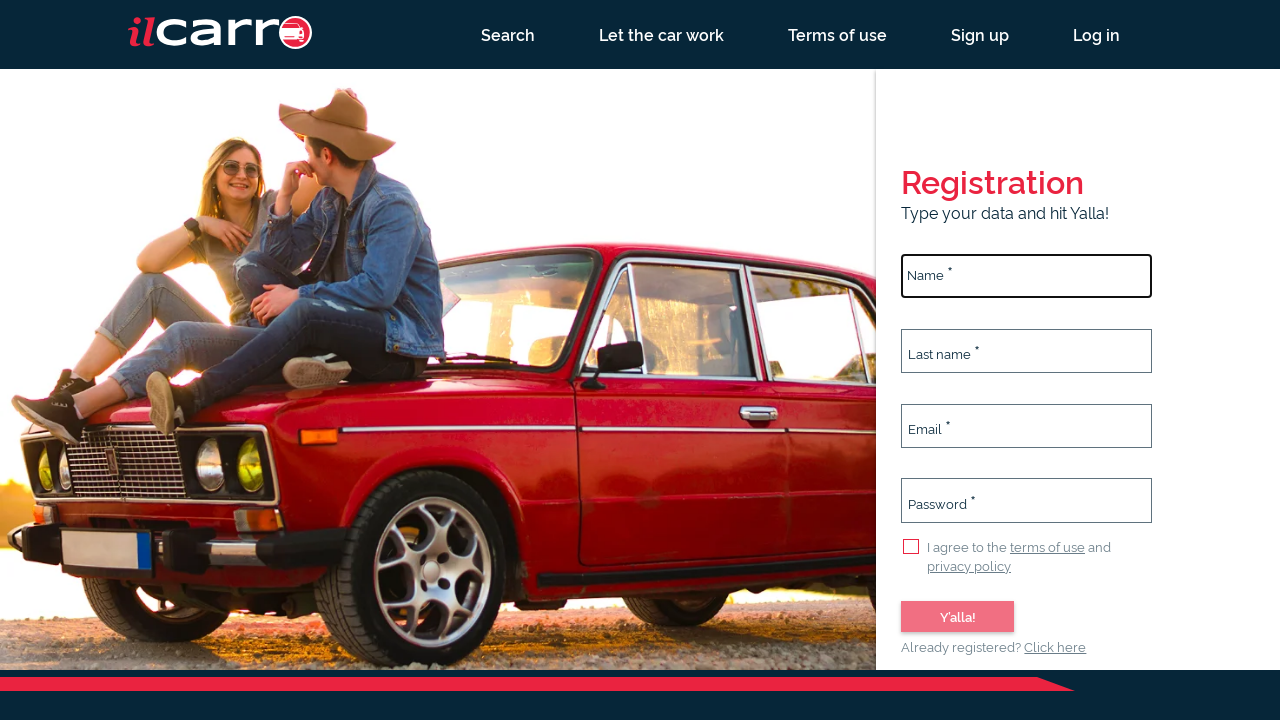

Filled first name field with 'abc' on //input[@id='name']
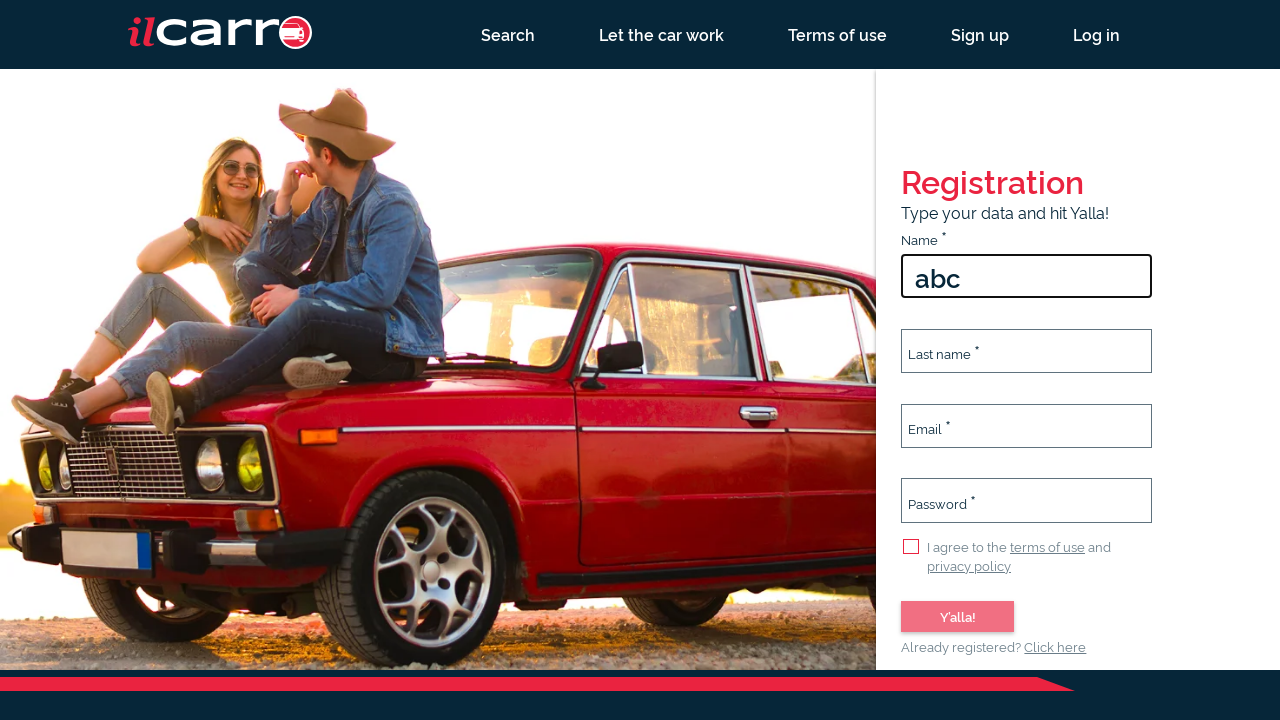

Clicked on last name input field at (1027, 351) on xpath=//input[@id='lastName']
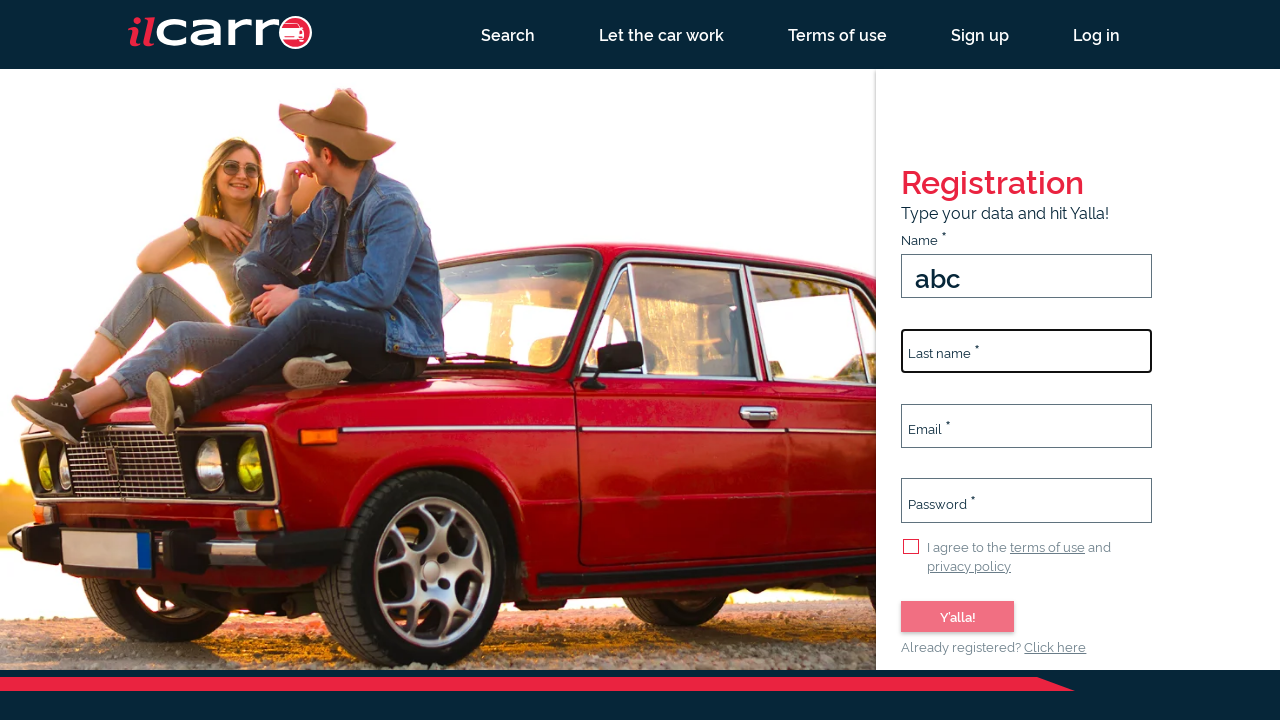

Filled last name field with 'abcd' on //input[@id='lastName']
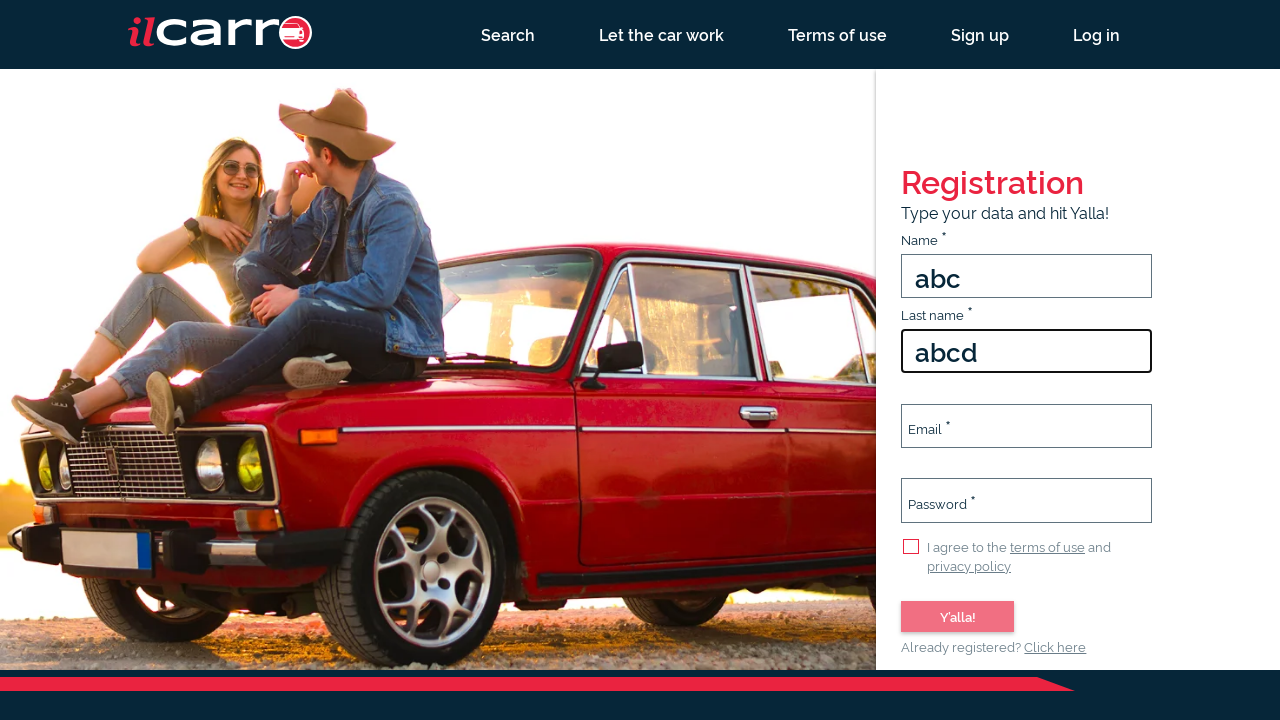

Clicked on email input field at (1027, 426) on xpath=//input[@id='email']
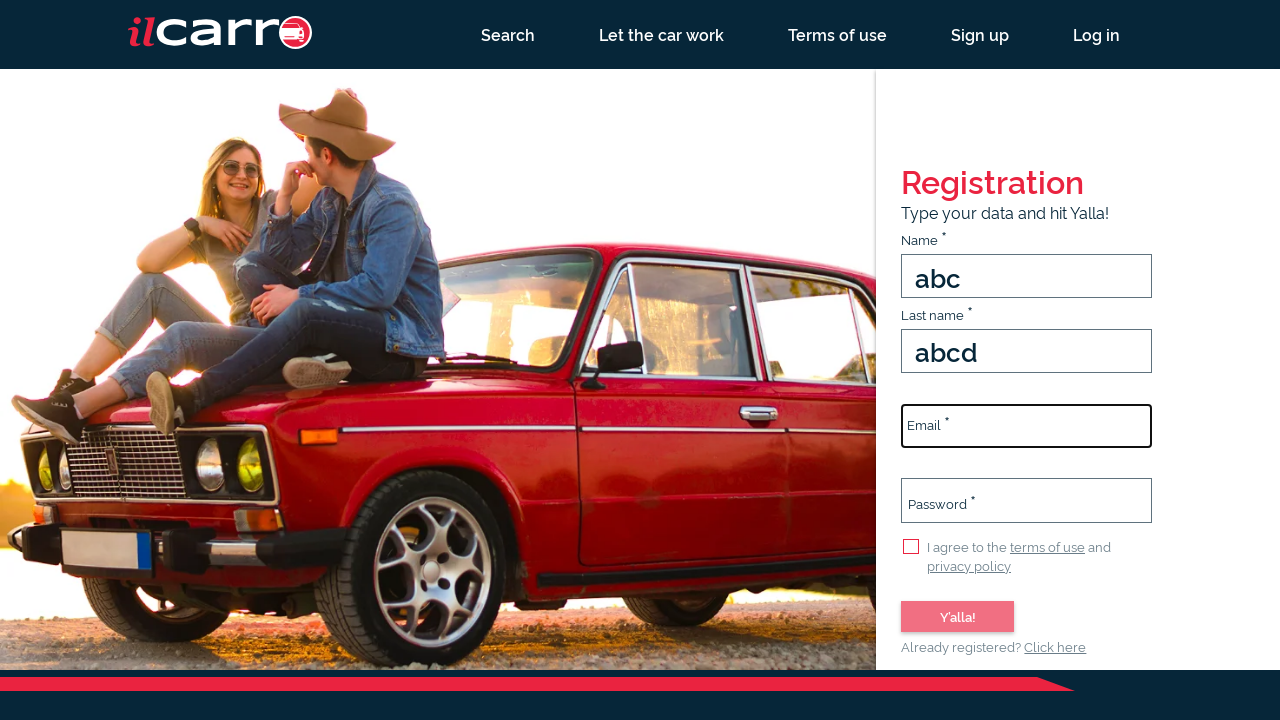

Filled email field with 'testuser7834@example.com' on //input[@id='email']
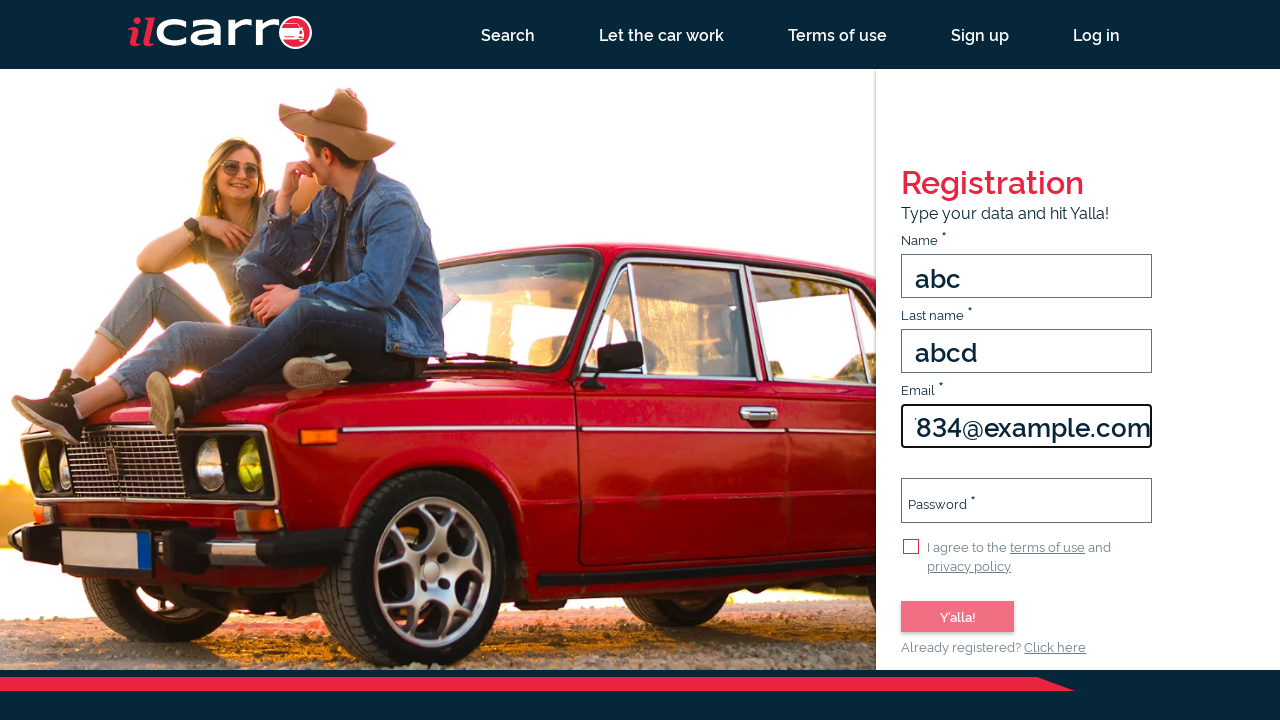

Clicked on password input field at (1027, 500) on xpath=//input[@id='password']
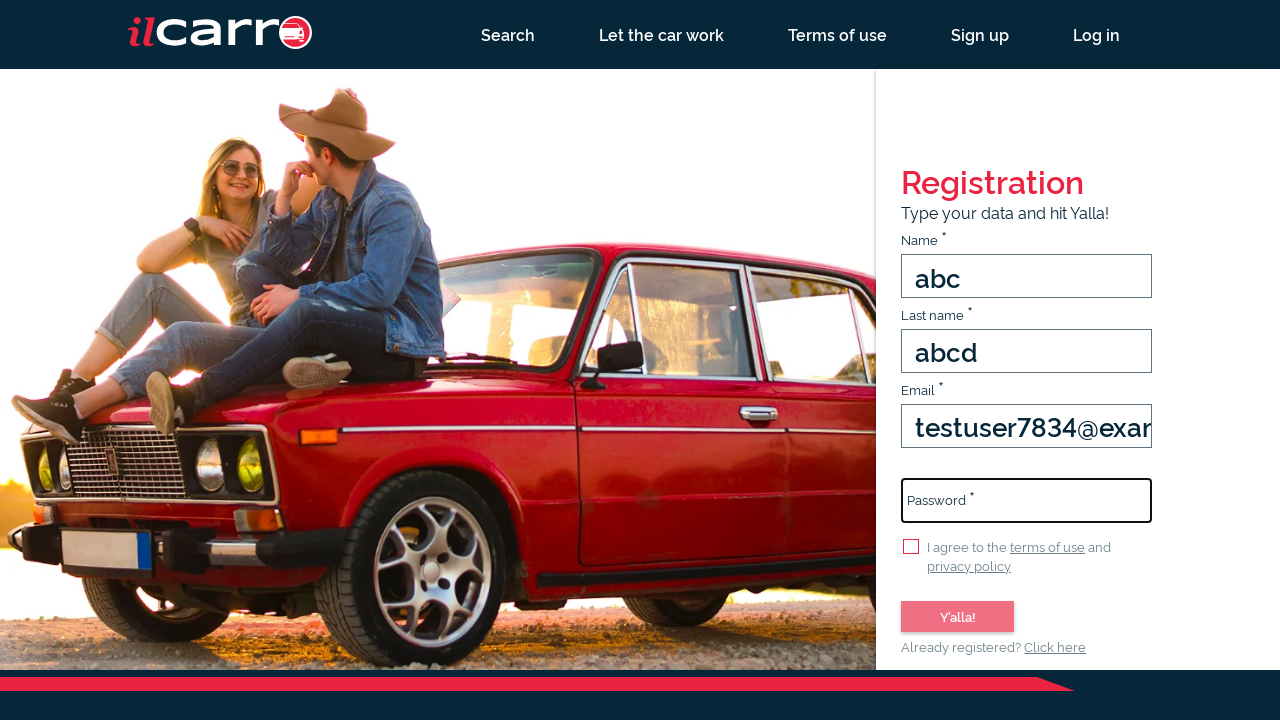

Filled password field with '12345&!Aaa' on //input[@id='password']
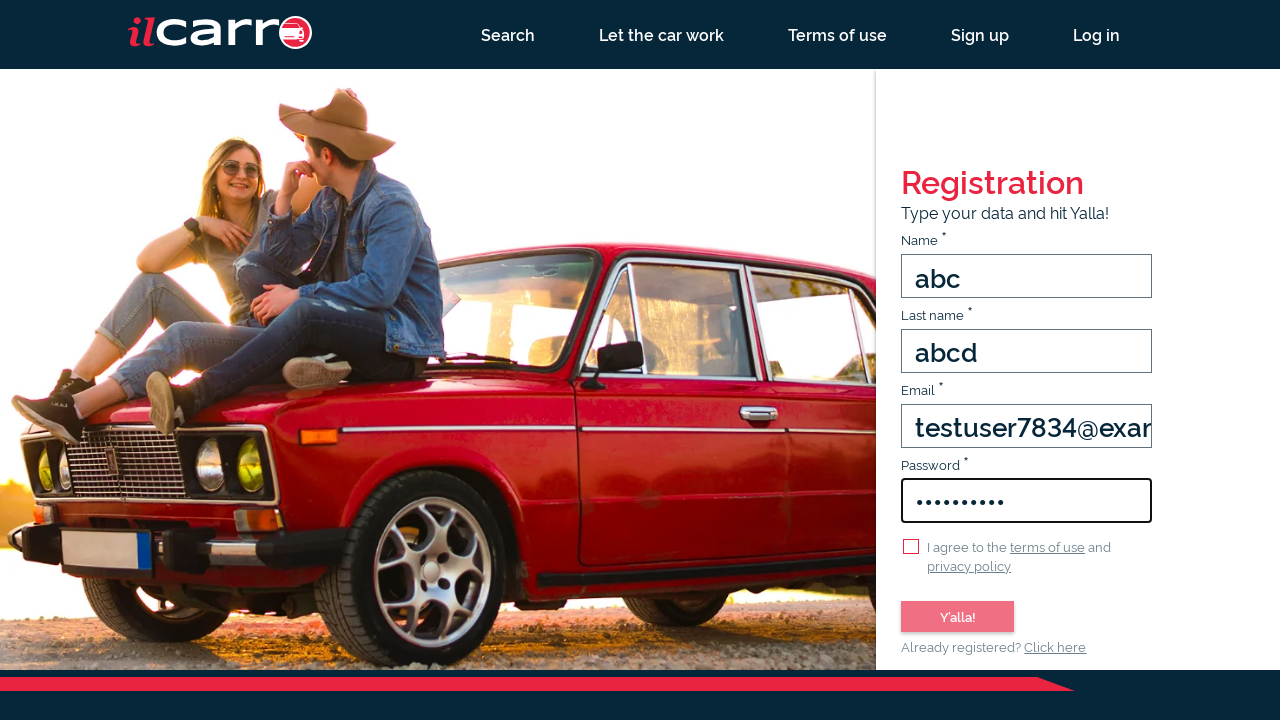

Checked terms of use checkbox
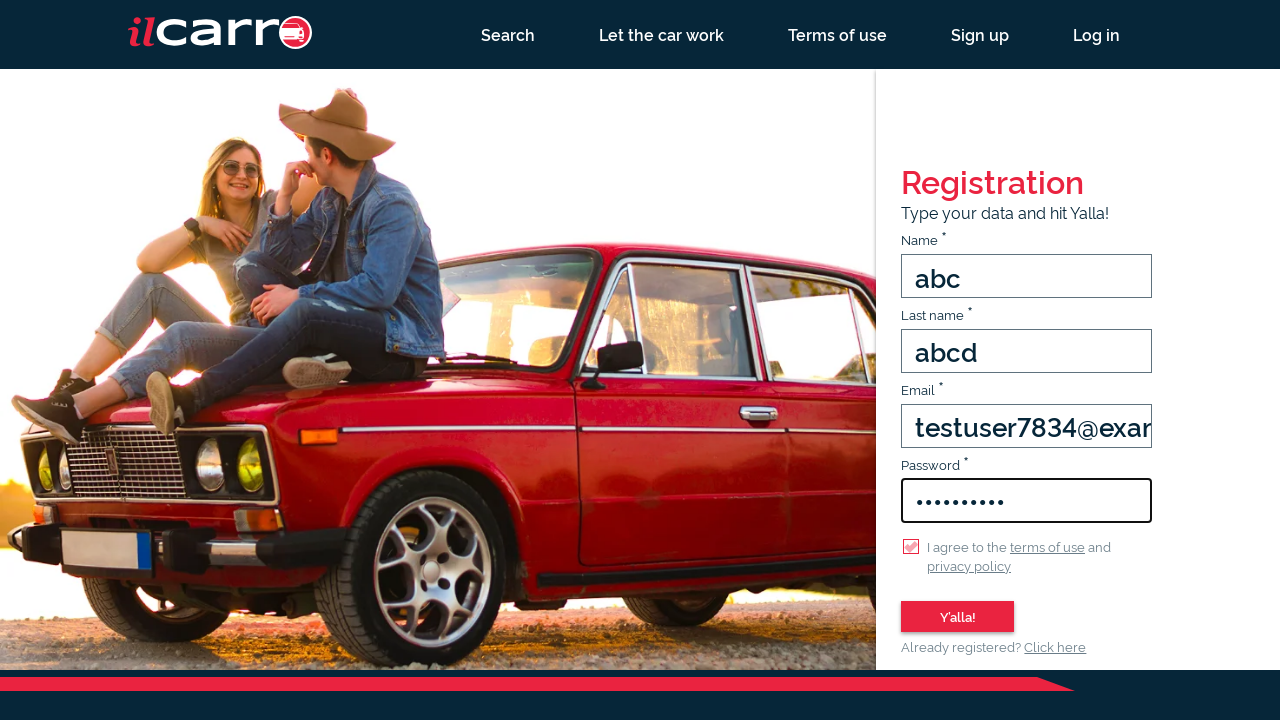

Clicked submit button to register at (958, 616) on xpath=//button[@type='submit']
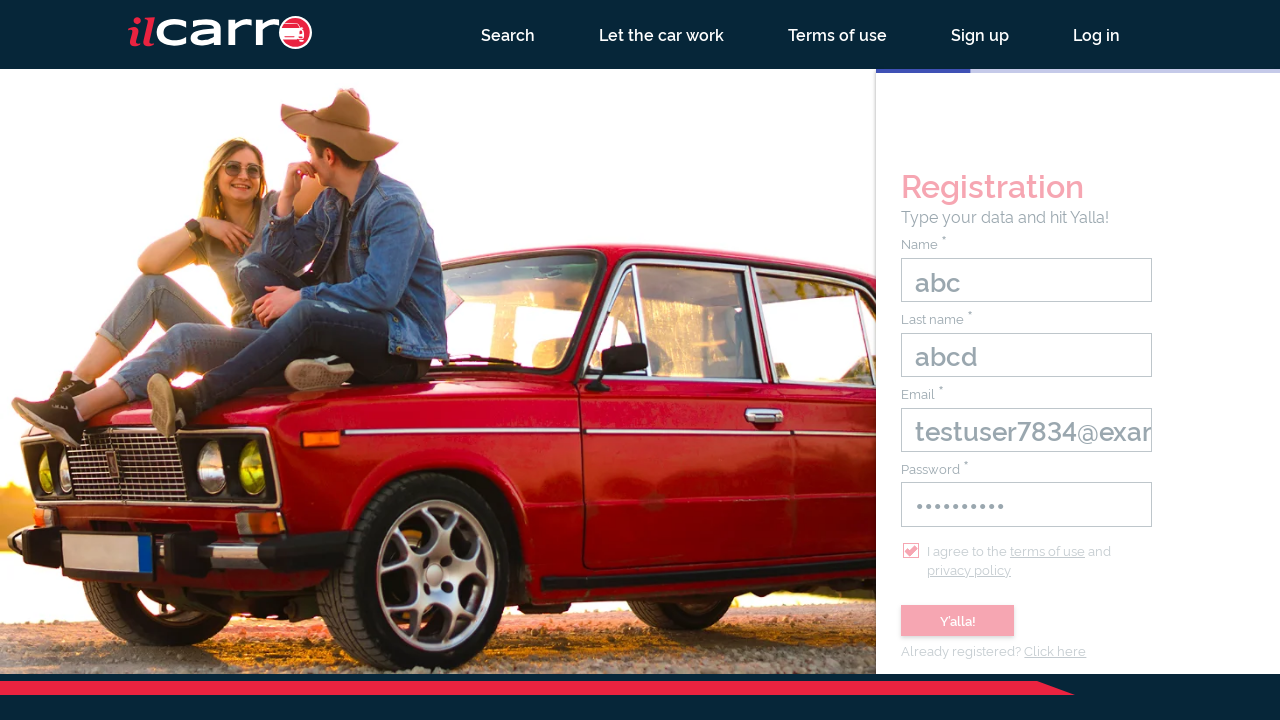

Successful registration confirmed - success message appeared
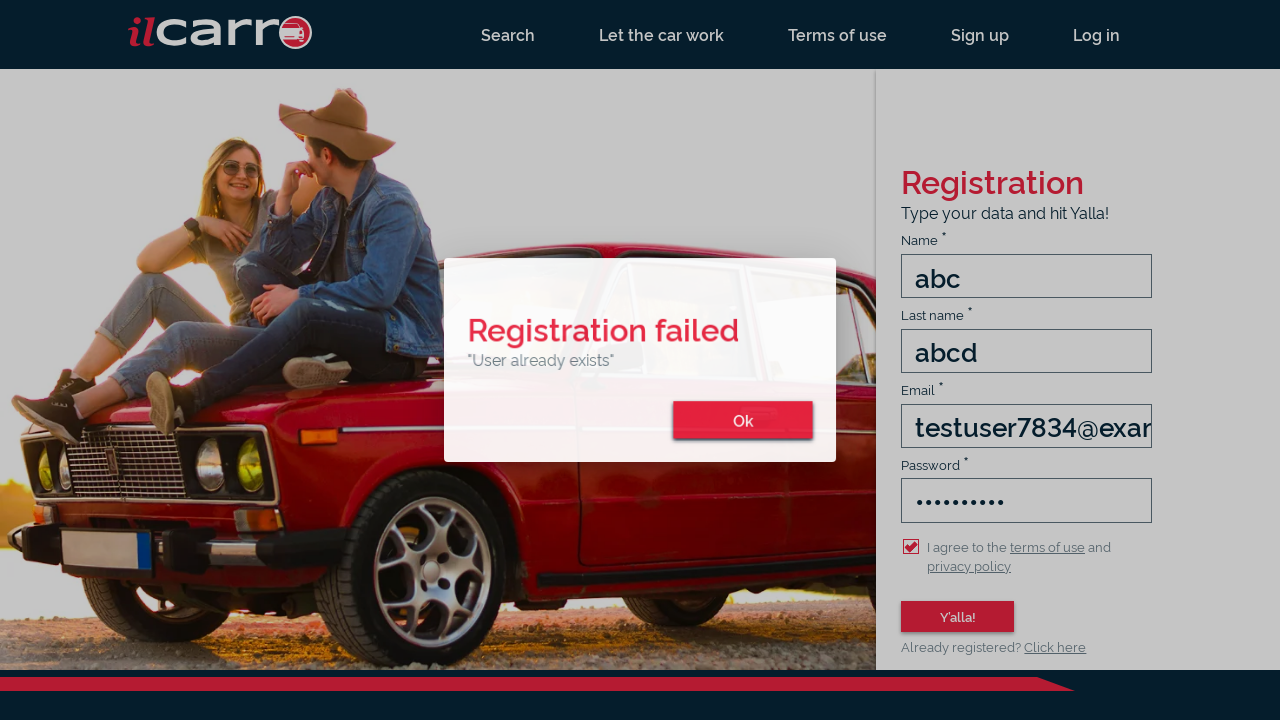

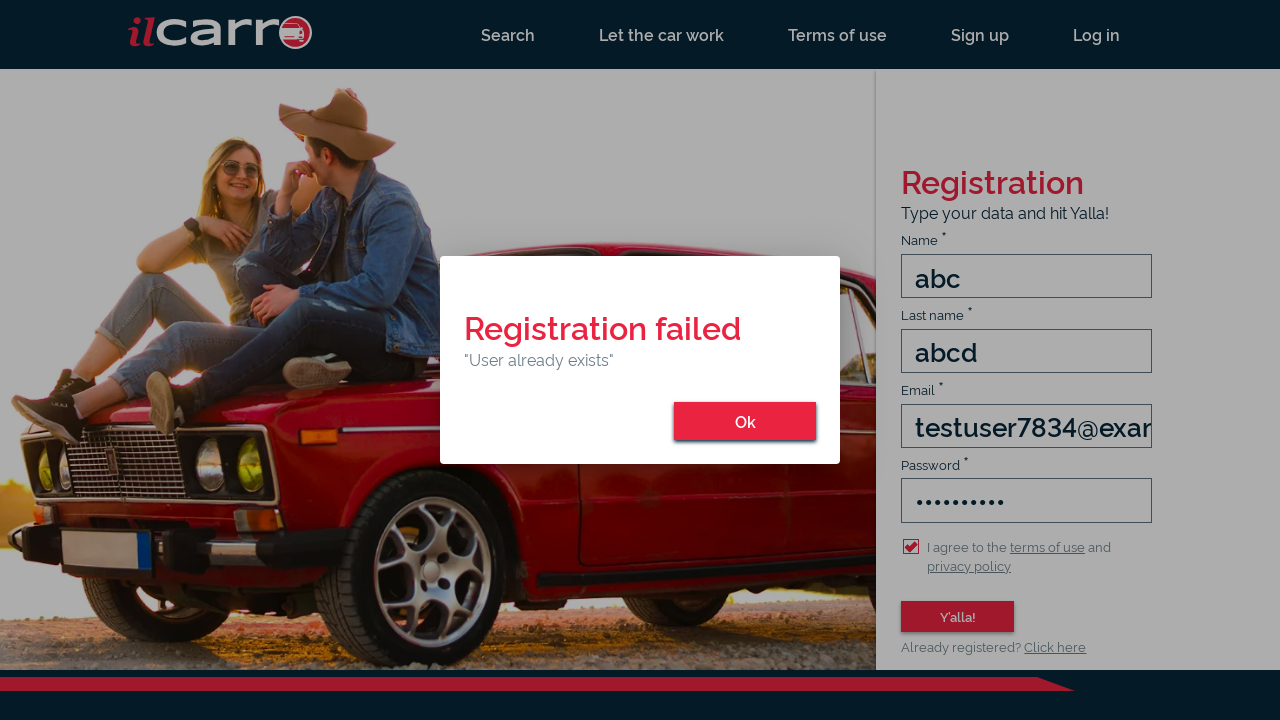